Tests the shopping cart functionality on DemoBlaze by selecting a Nexus 6 phone, adding it to cart, verifying it appears in the cart, and then deleting it from the cart.

Starting URL: https://www.demoblaze.com/index.html

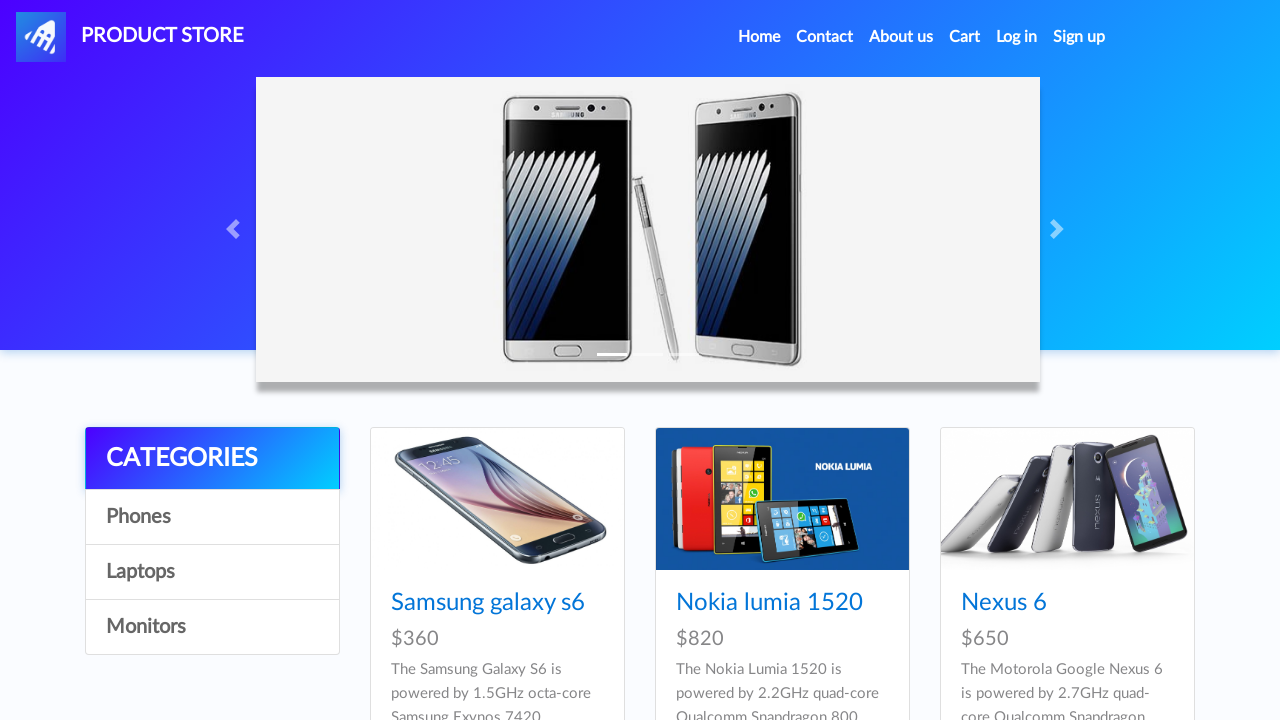

Verified that the current URL is the DemoBlaze home page
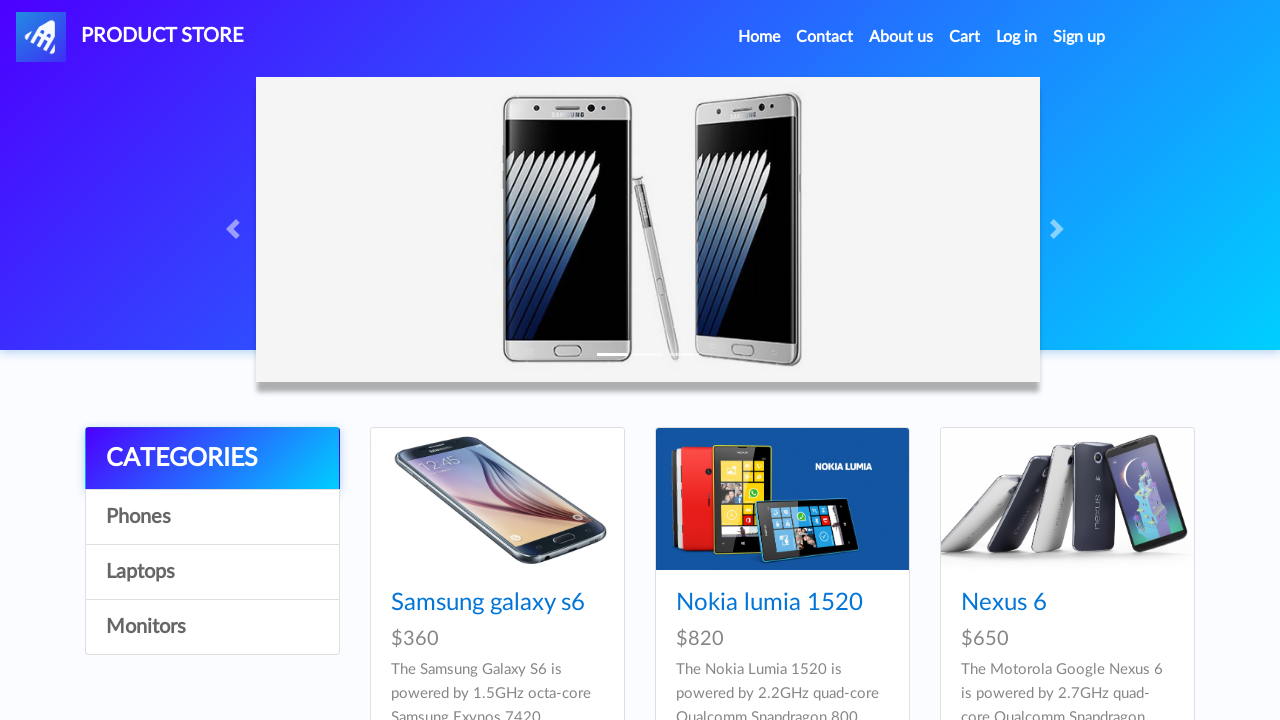

Verified that the page title is 'STORE'
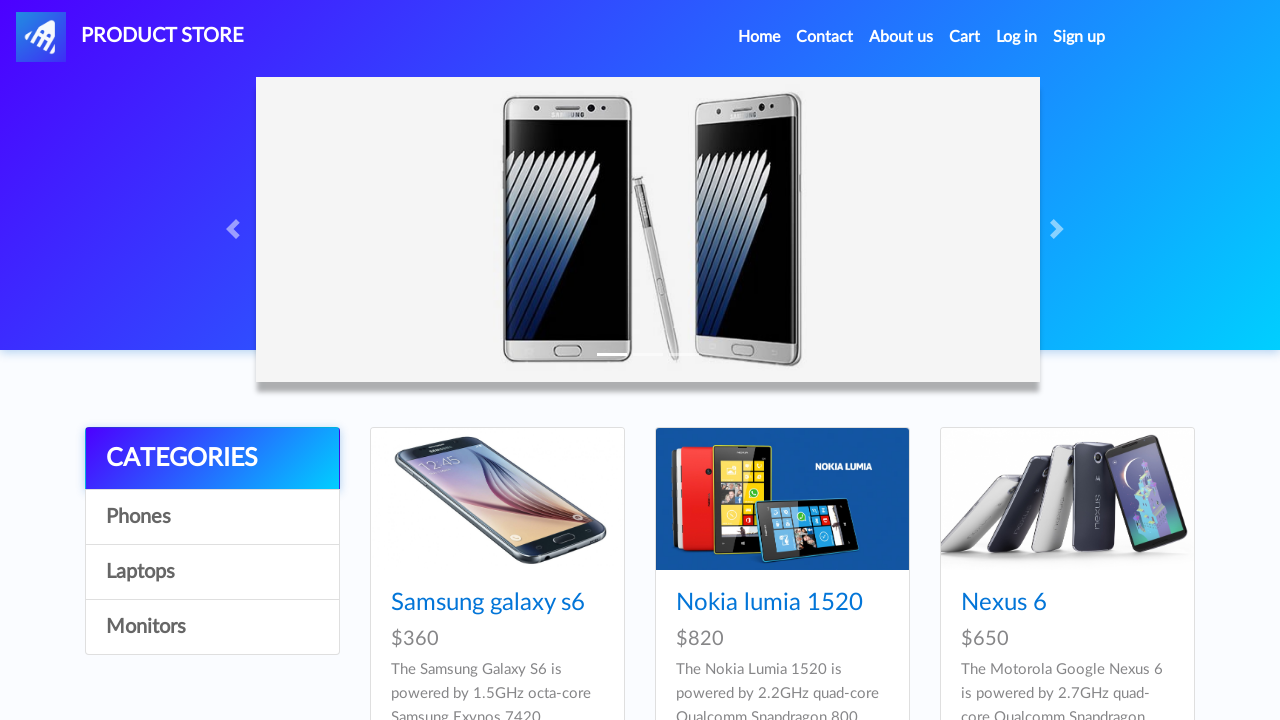

Clicked on Nexus 6 product link at (1004, 603) on a:text('Nexus 6')
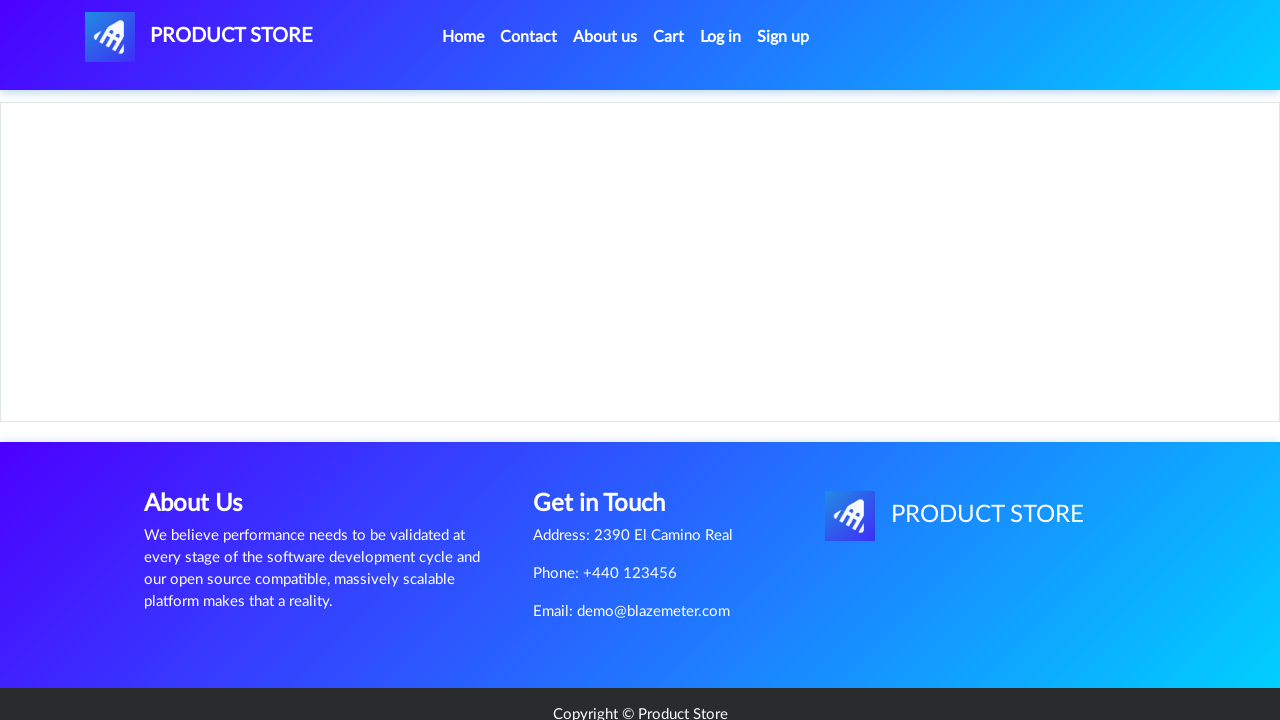

Product page loaded and Nexus 6 title is visible
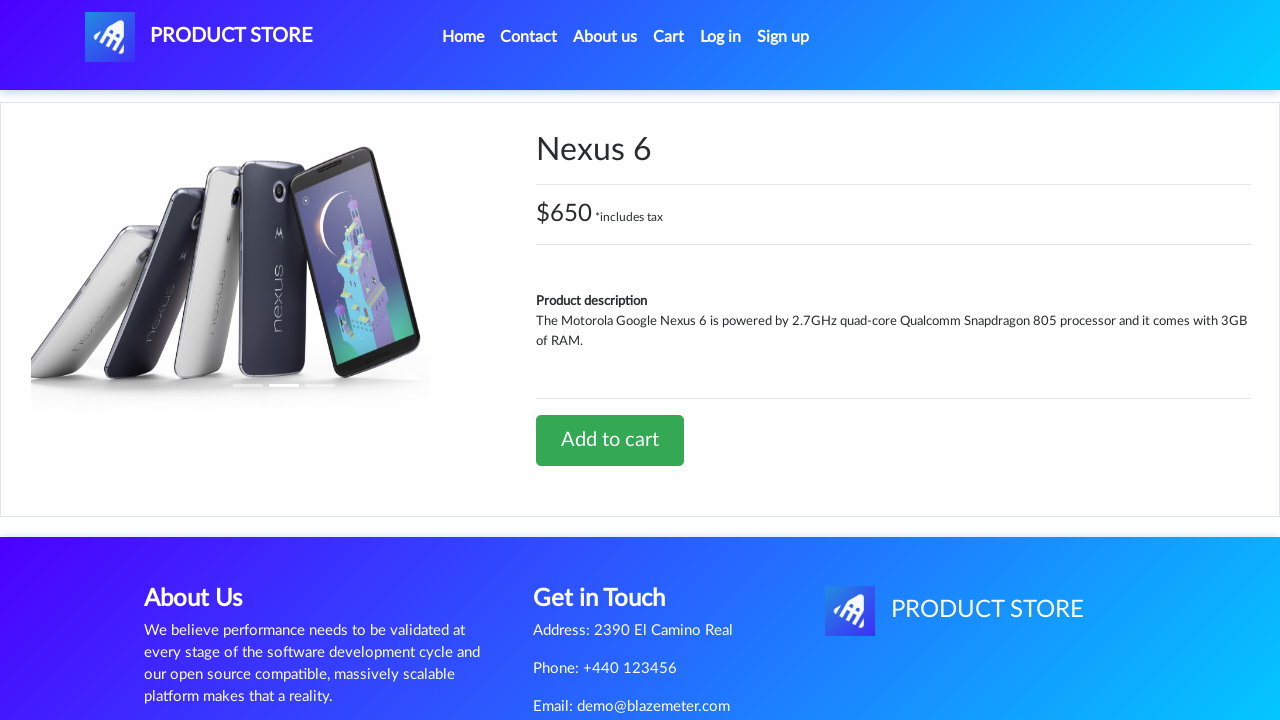

Set up dialog handler to accept alerts
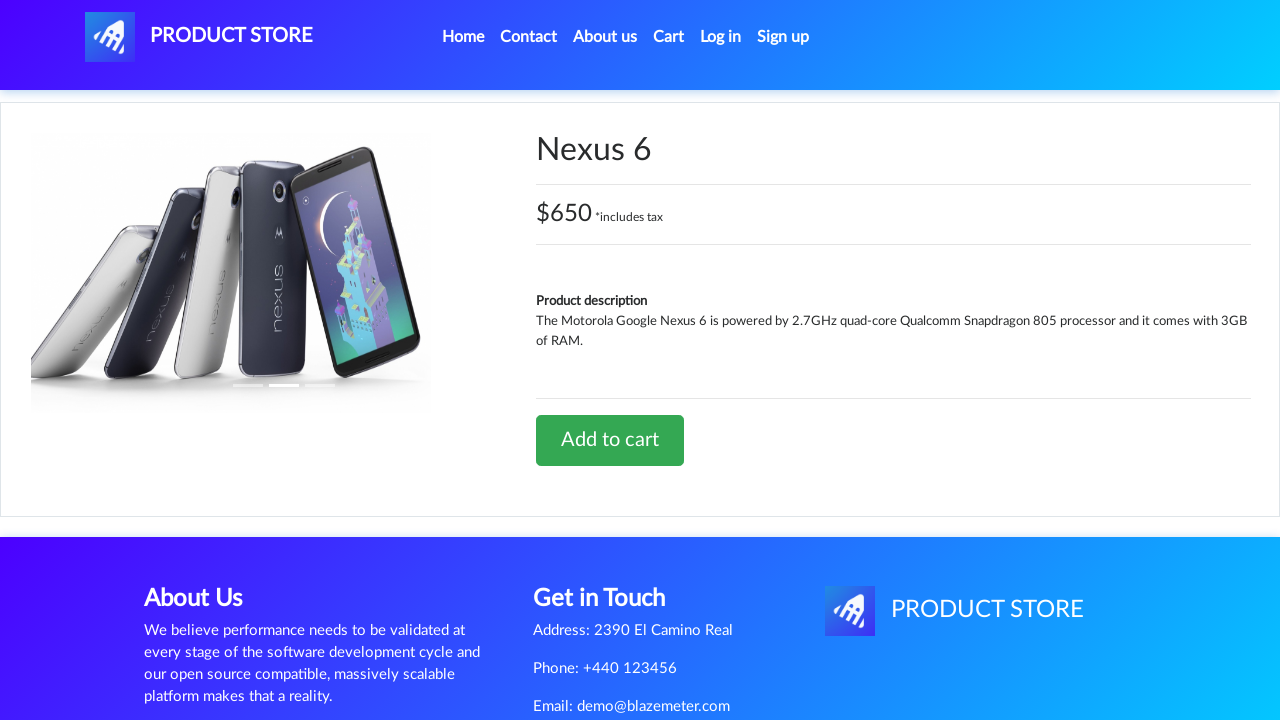

Clicked 'Add to cart' button for Nexus 6 at (610, 440) on a:text('Add to cart')
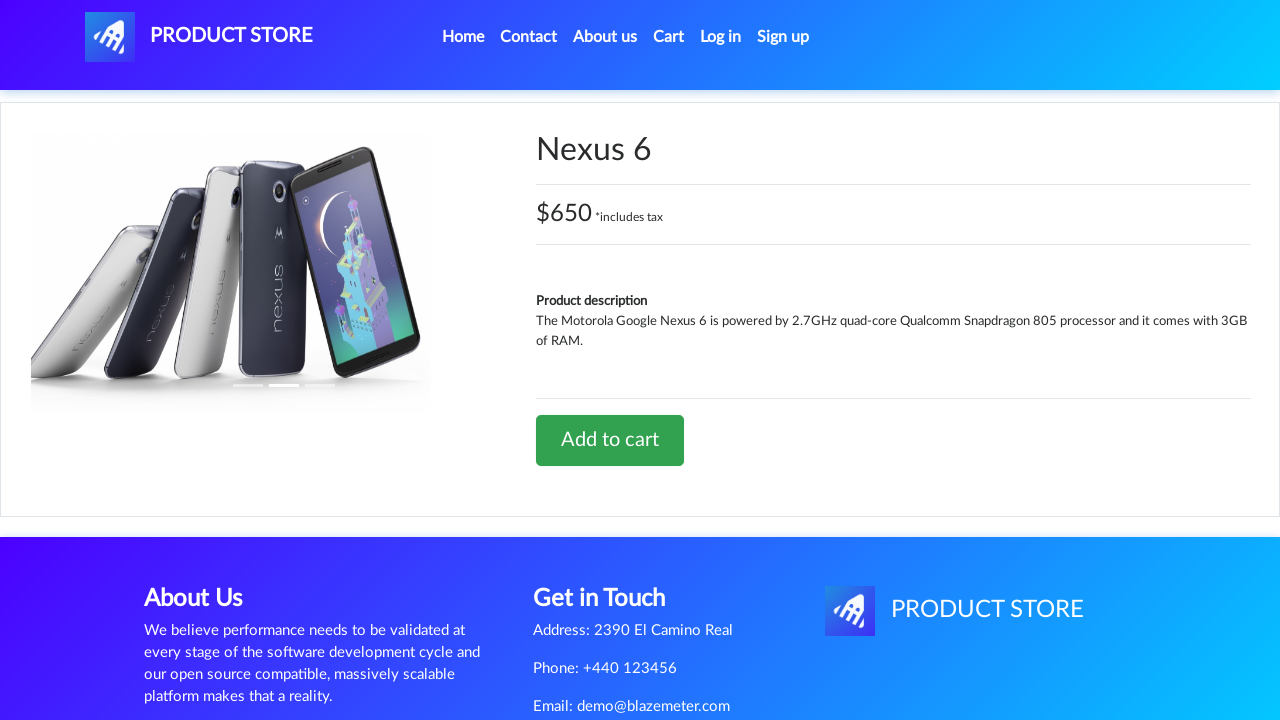

Waited for add to cart confirmation alert
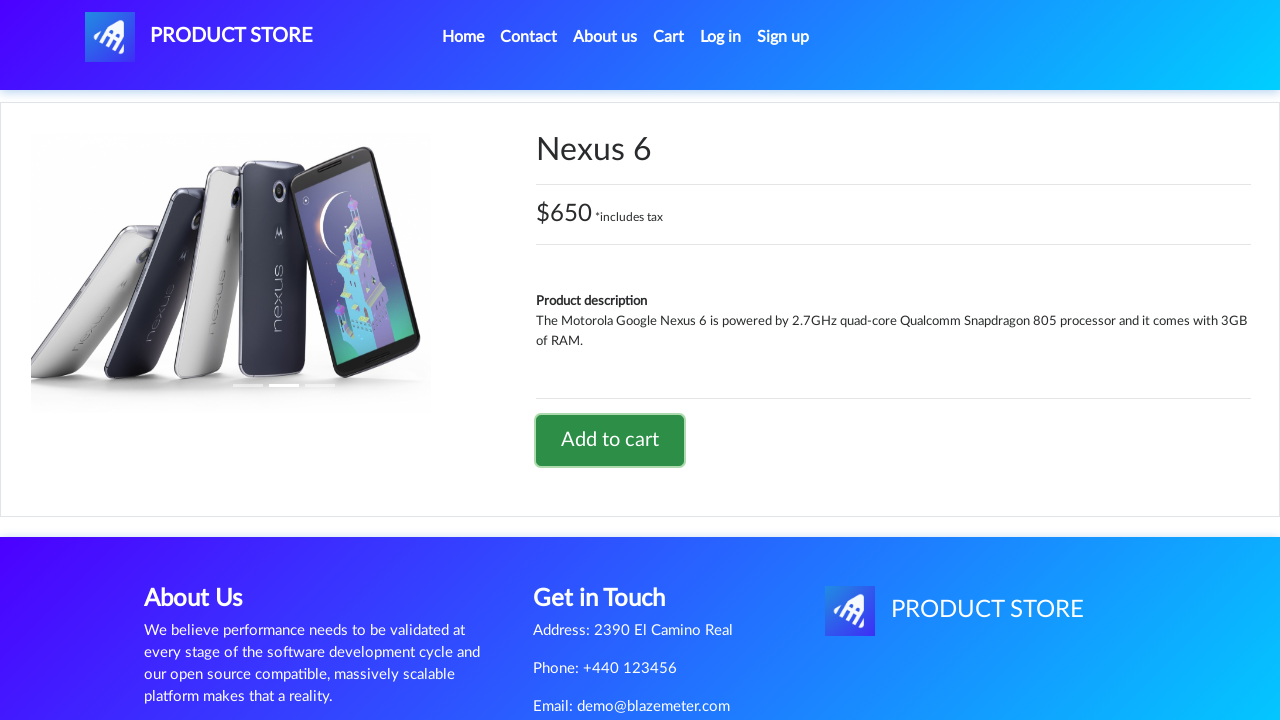

Clicked on cart icon in the top menu at (669, 37) on #cartur
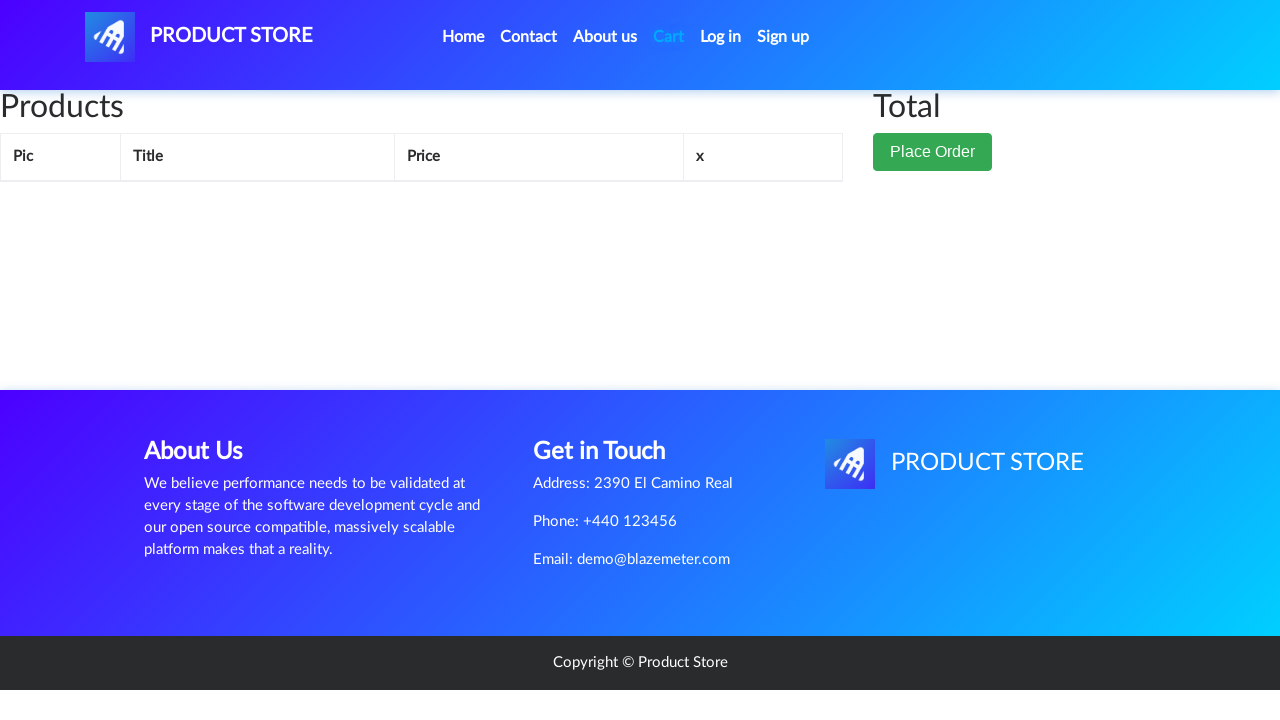

Cart page loaded and verified Nexus 6 is in the cart
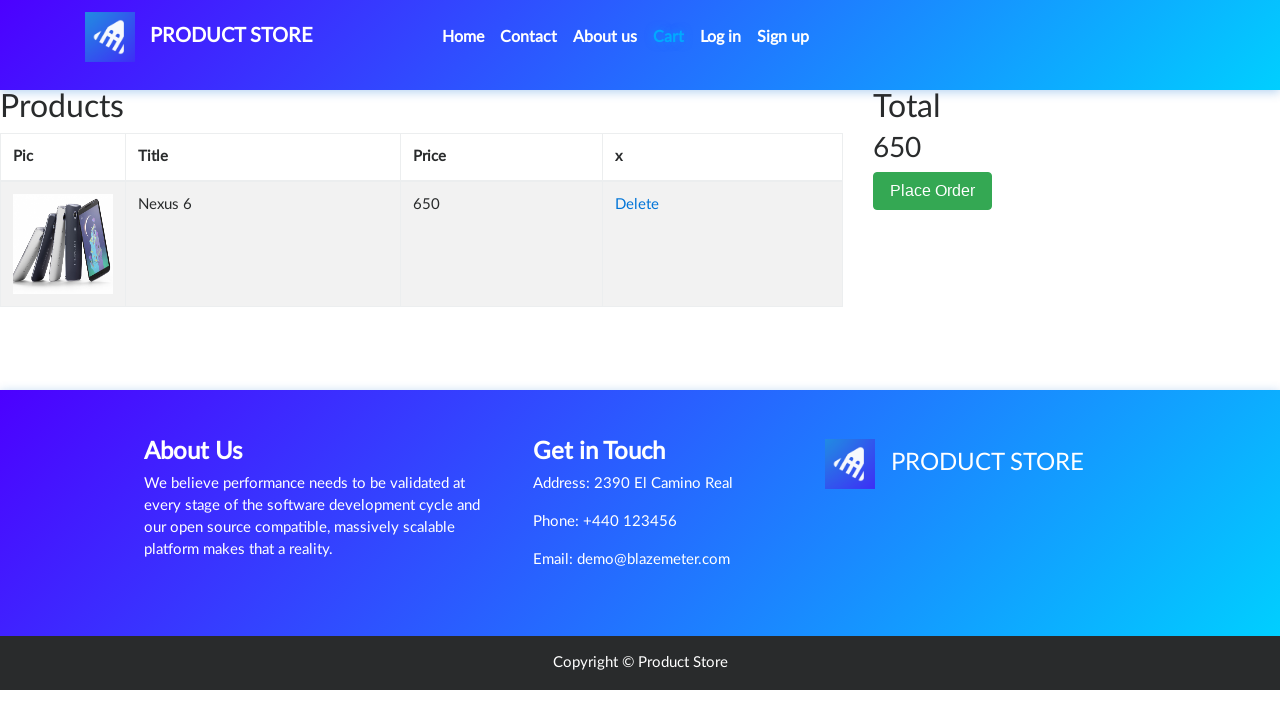

Clicked 'Delete' link to remove Nexus 6 from cart at (637, 205) on a:text('Delete')
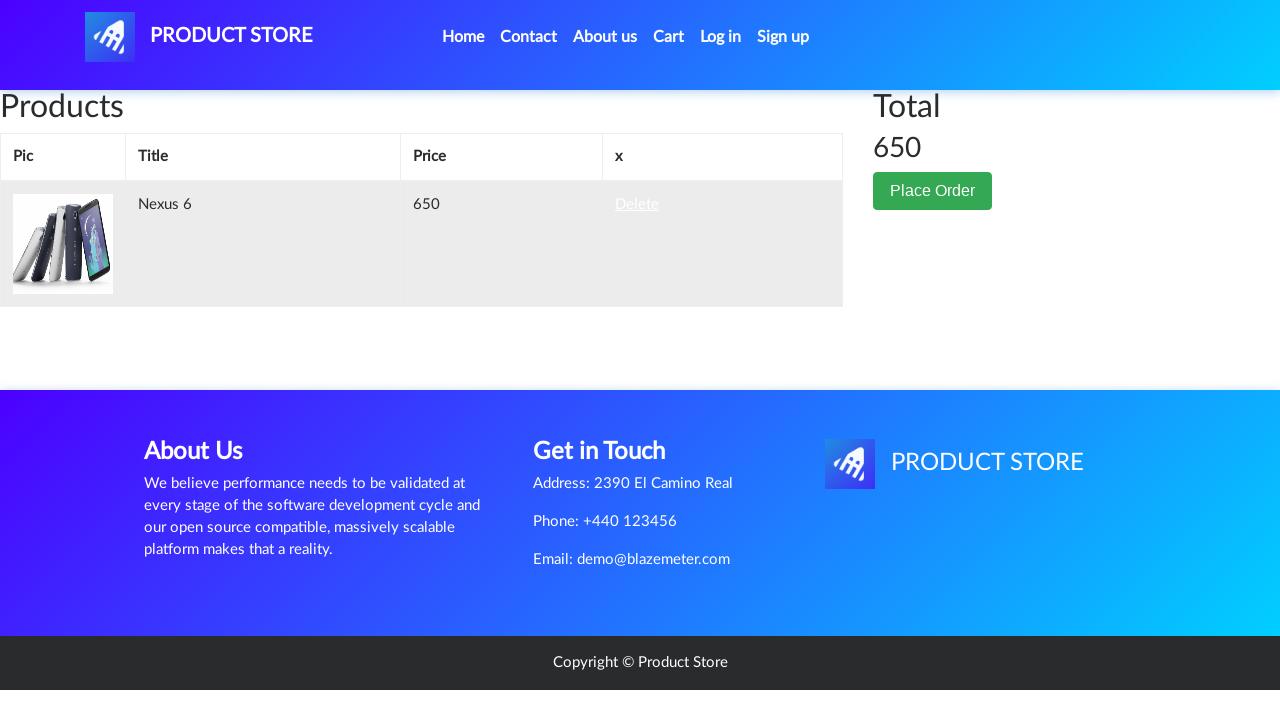

Waited for cart item deletion to complete
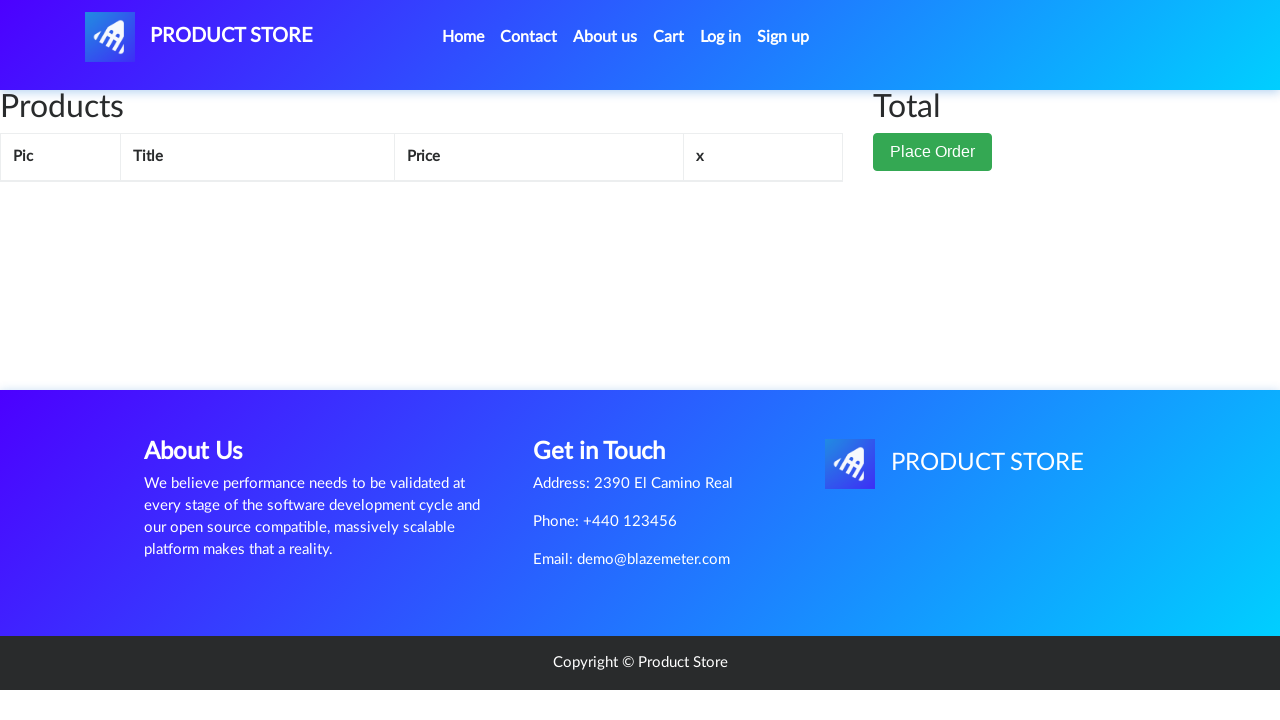

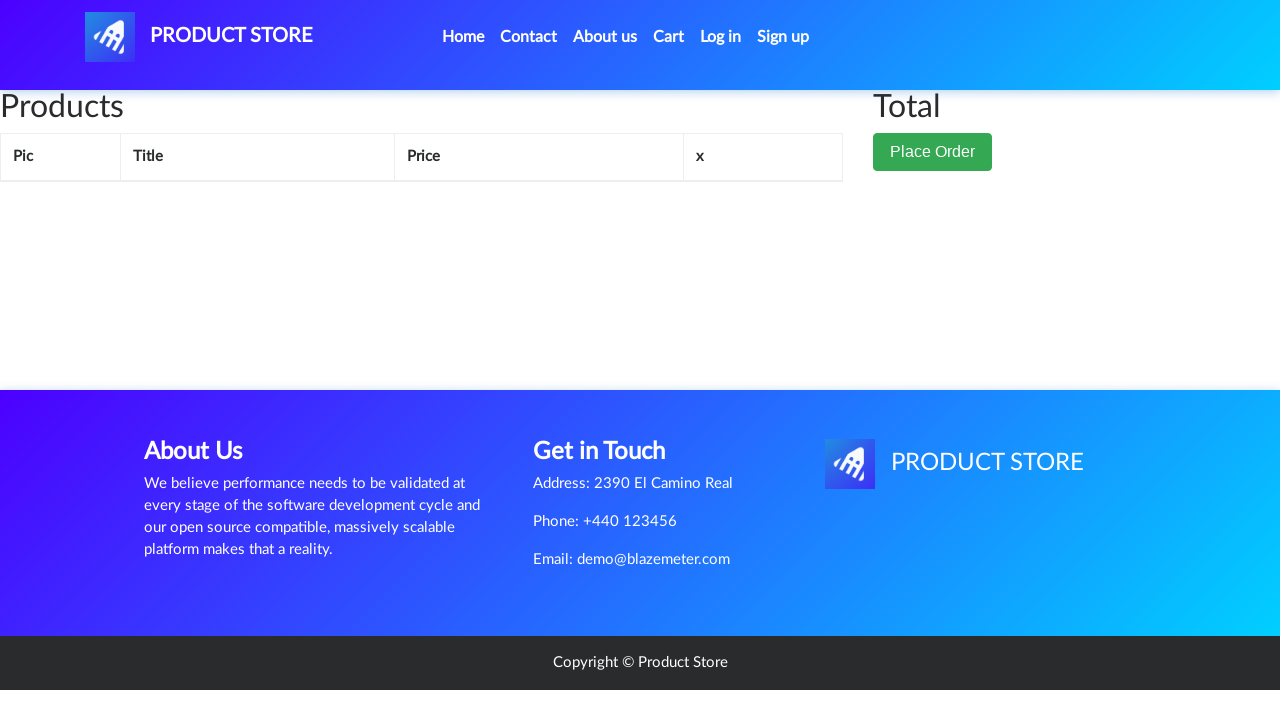